Tests checkbox and radio button functionality on Selenium's demo web form by clicking a checkbox and selecting a radio button option.

Starting URL: https://www.selenium.dev/selenium/web/web-form.html

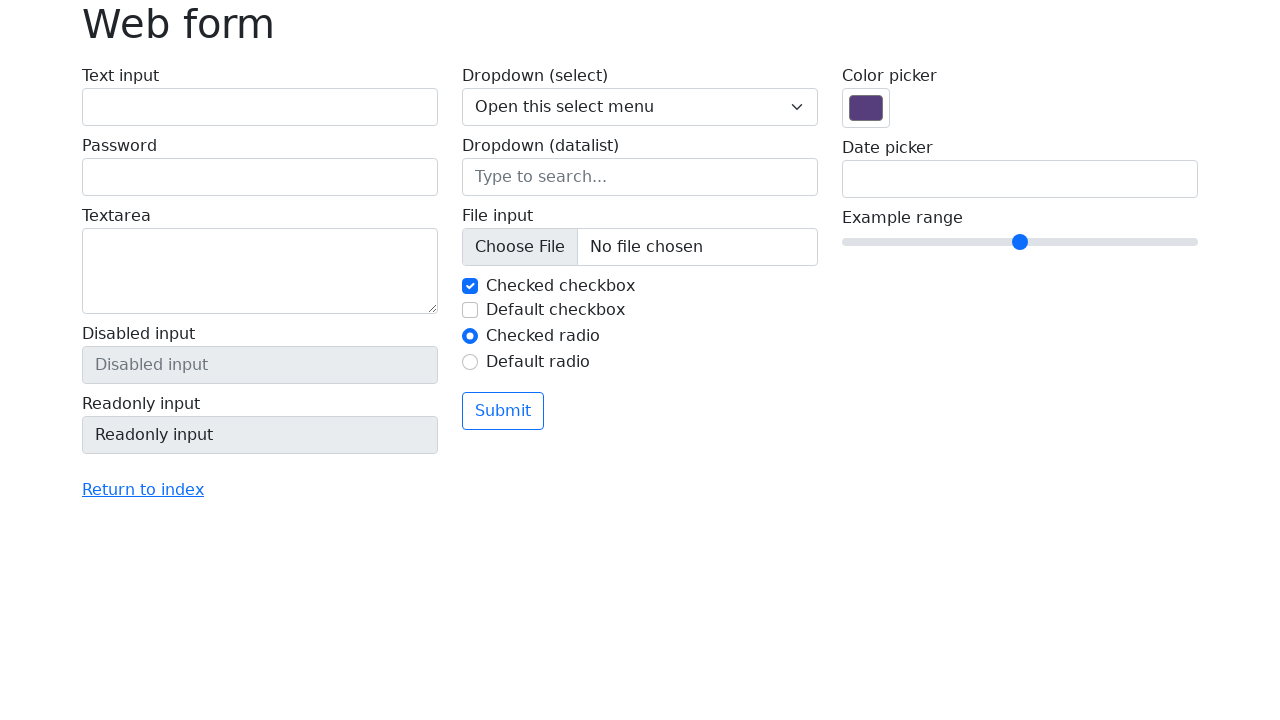

Navigated to Selenium demo web form page
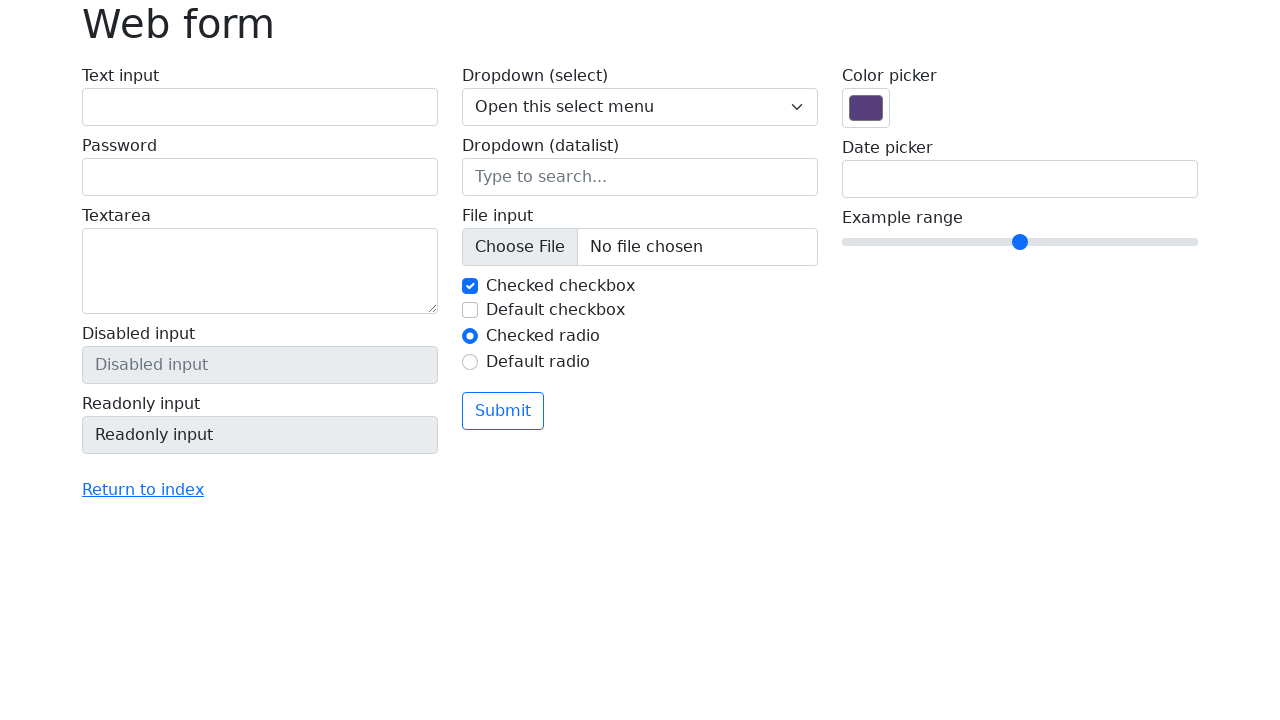

Clicked checkbox to enable it at (470, 286) on #my-check-1
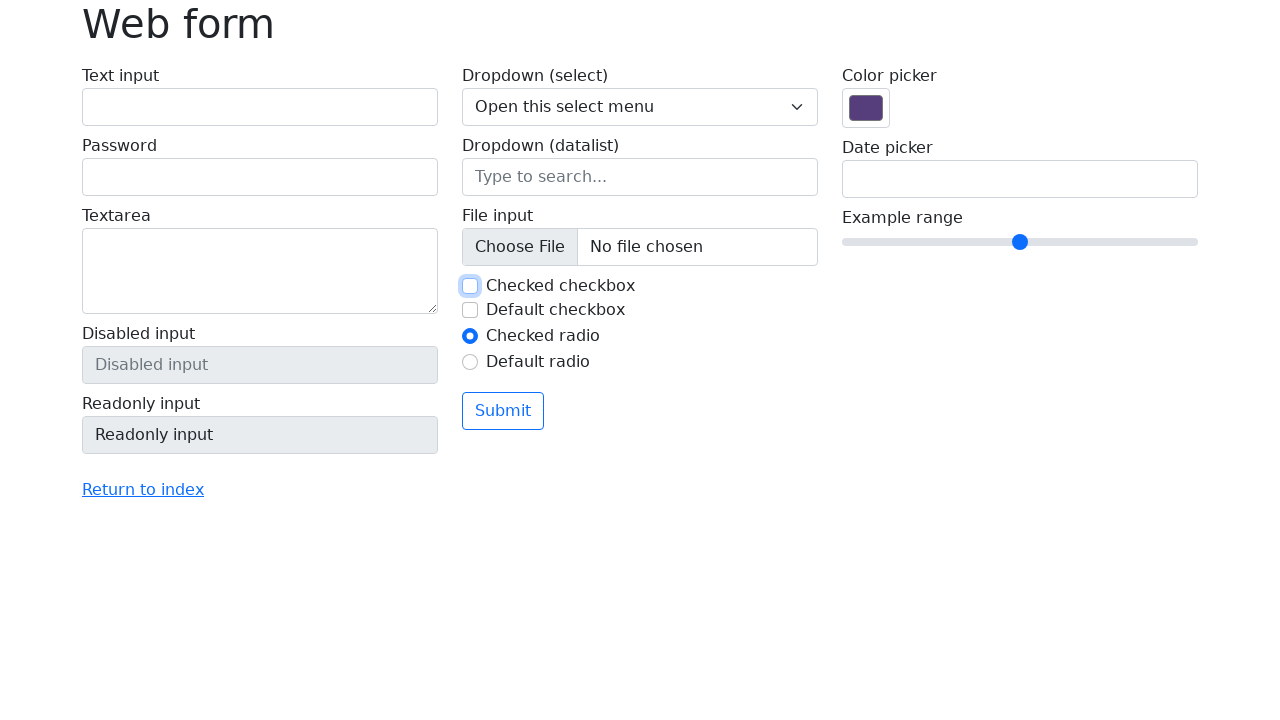

Selected second radio button option at (470, 362) on #my-radio-2
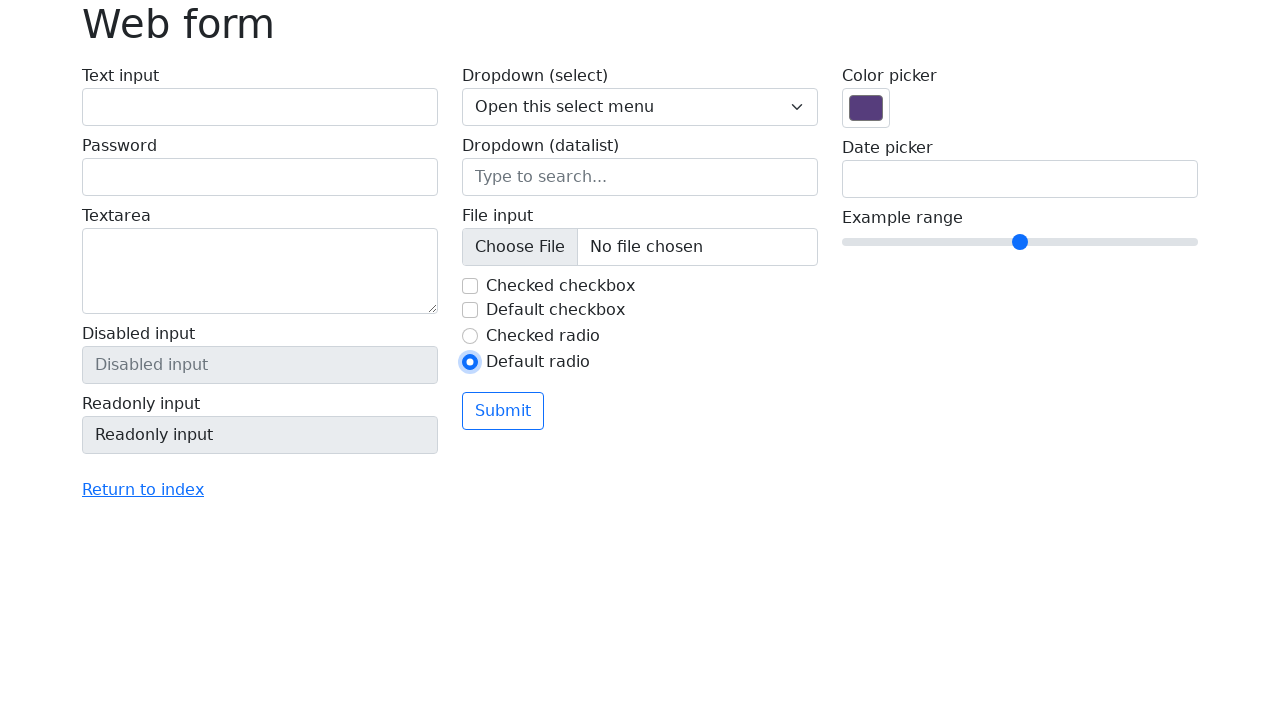

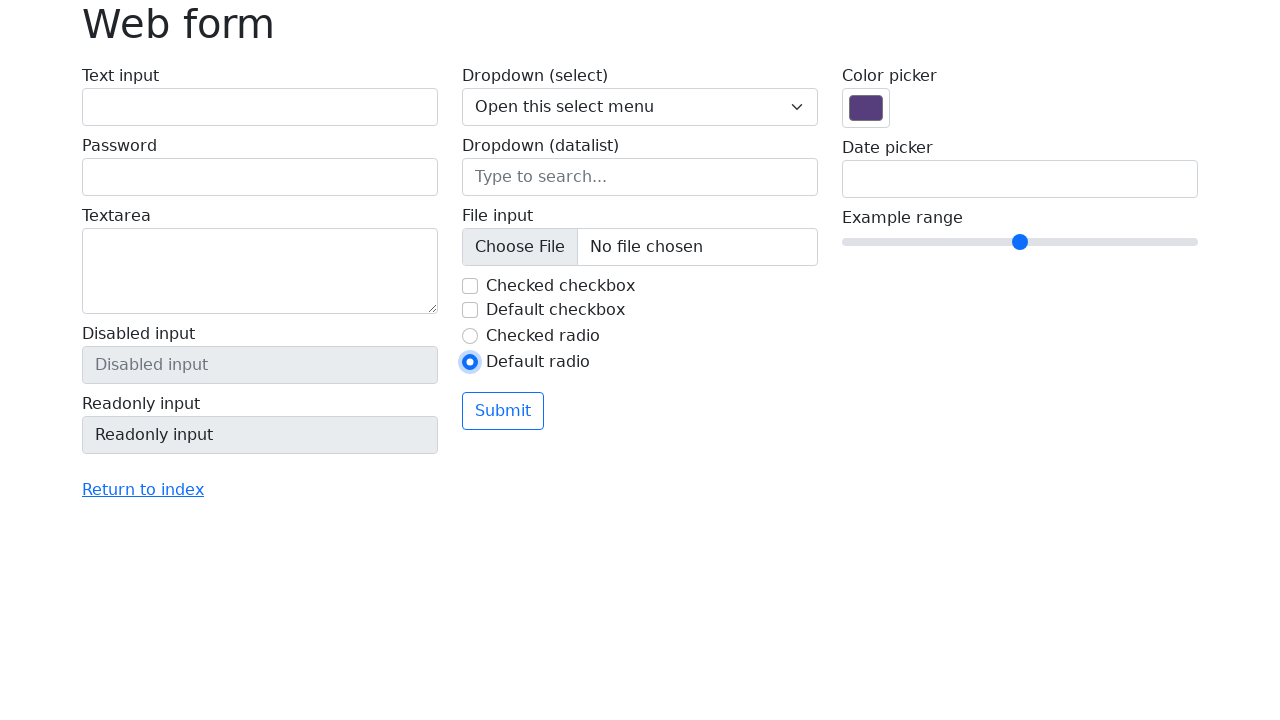